Navigates to the dropdown page, selects an option, then attempts to deselect by value

Starting URL: https://the-internet.herokuapp.com/

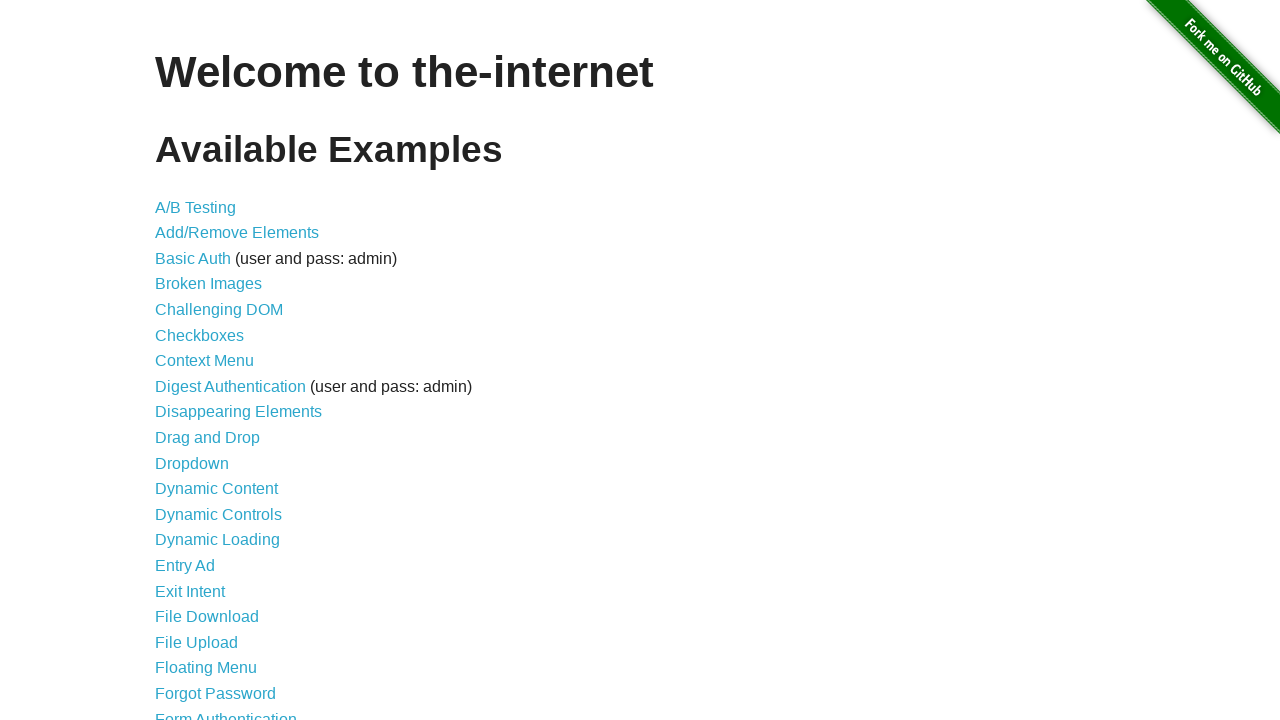

Clicked on dropdown link at (192, 463) on a[href='/dropdown']
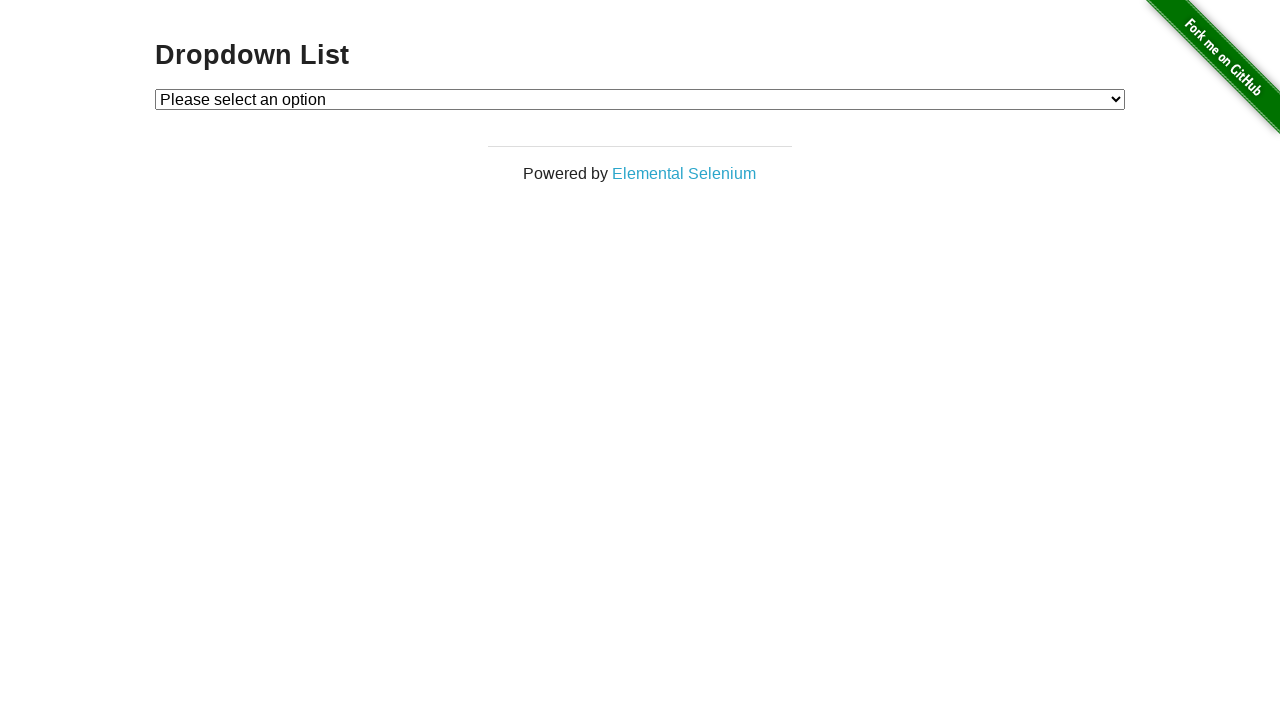

Dropdown selector is visible
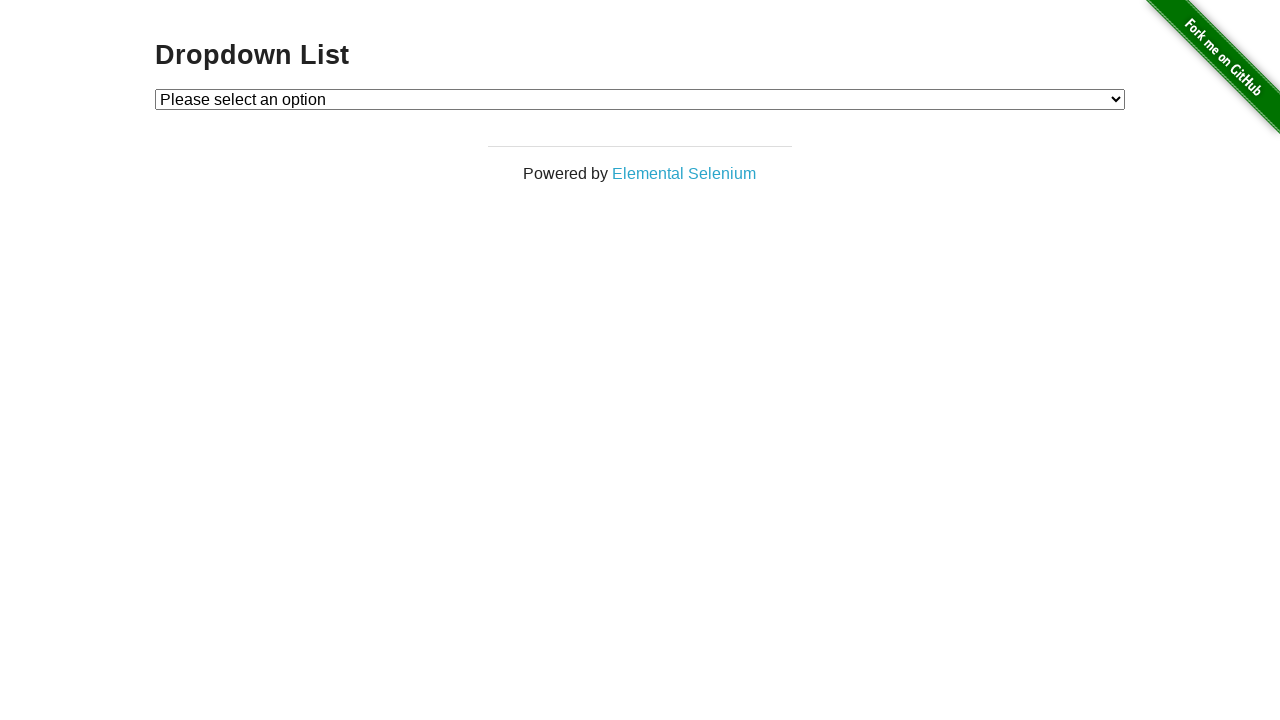

Selected 'Option 2' from dropdown on #dropdown
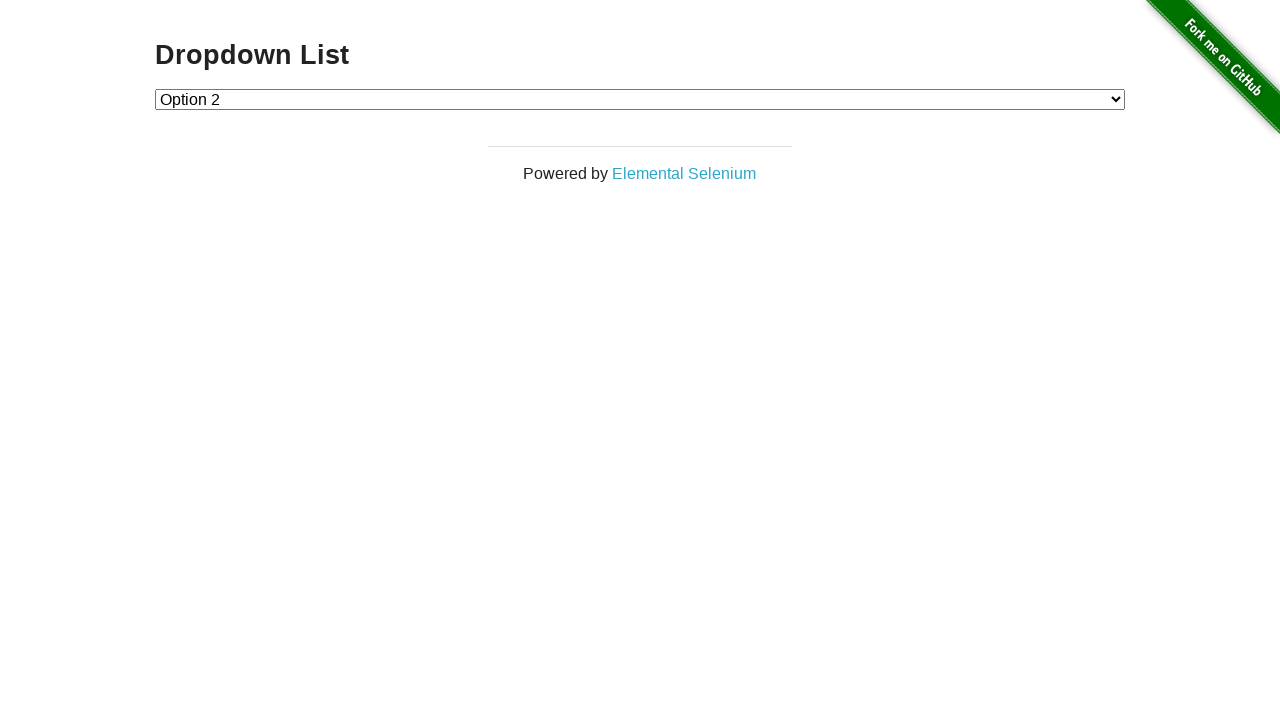

Deselected option from dropdown by value on #dropdown
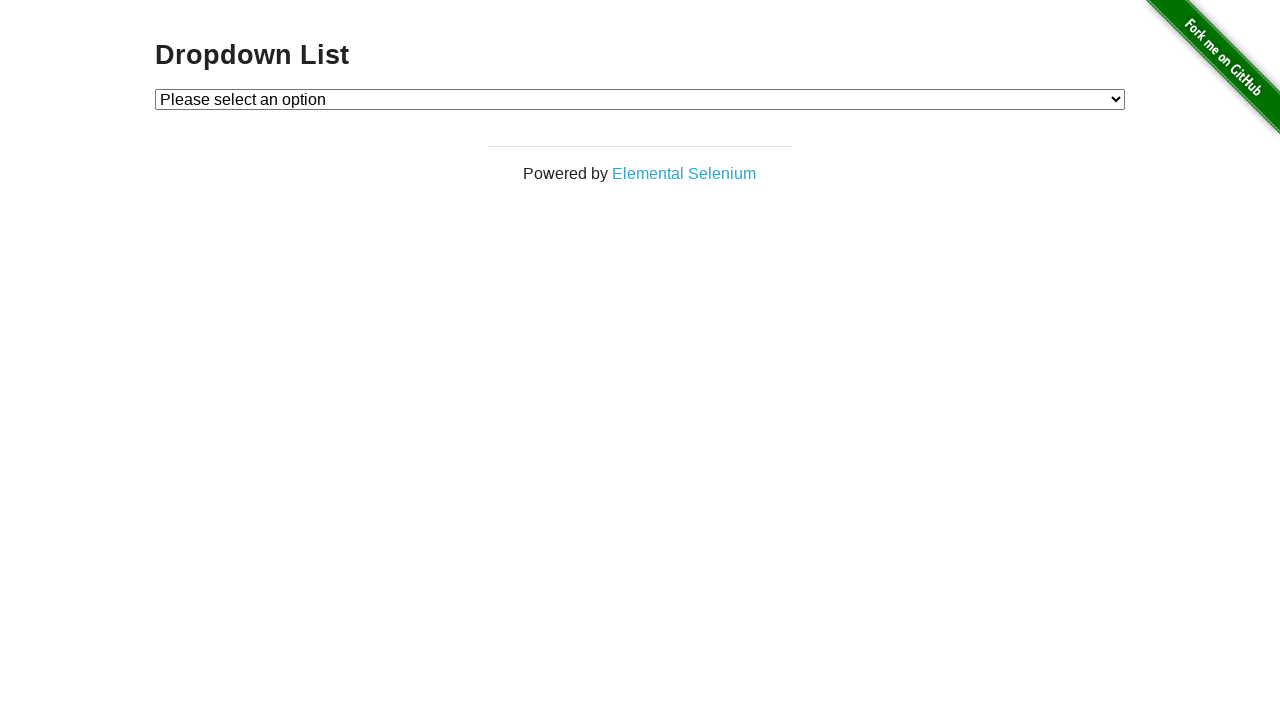

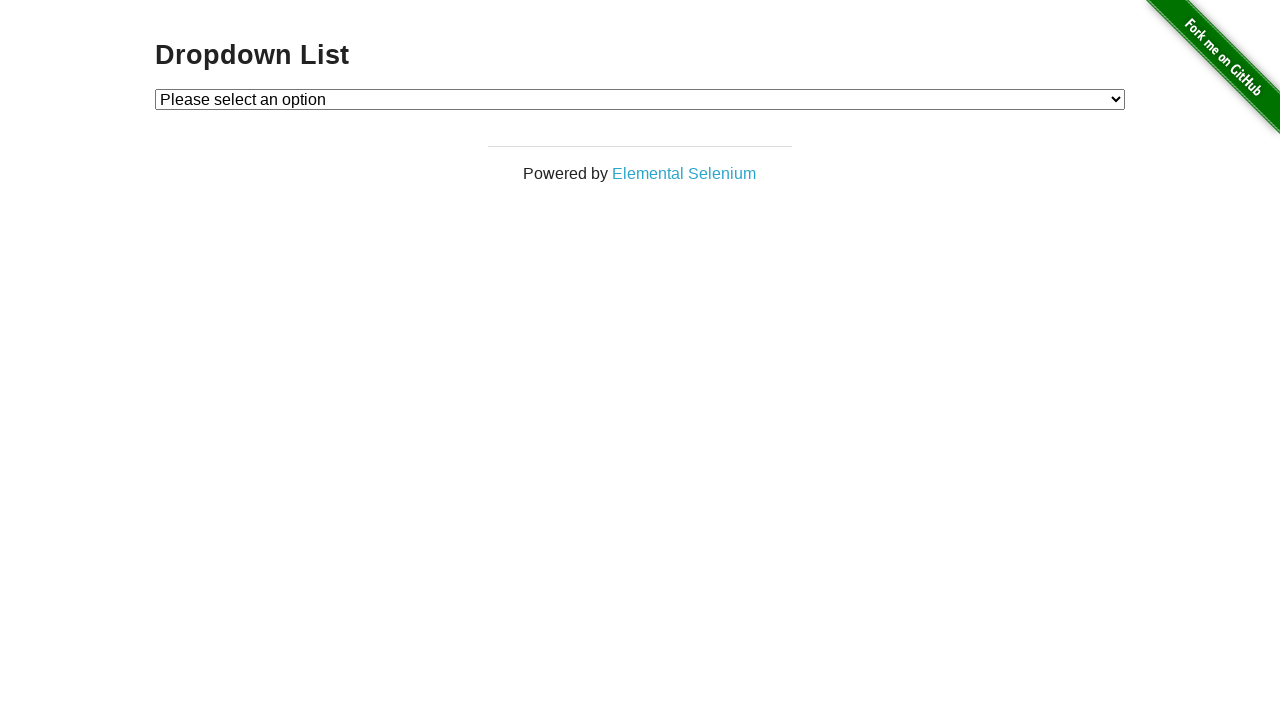